Tests opting out of A/B tests by adding a cookie before navigating to the A/B test page, then verifying the opt-out is active from the first visit.

Starting URL: http://the-internet.herokuapp.com

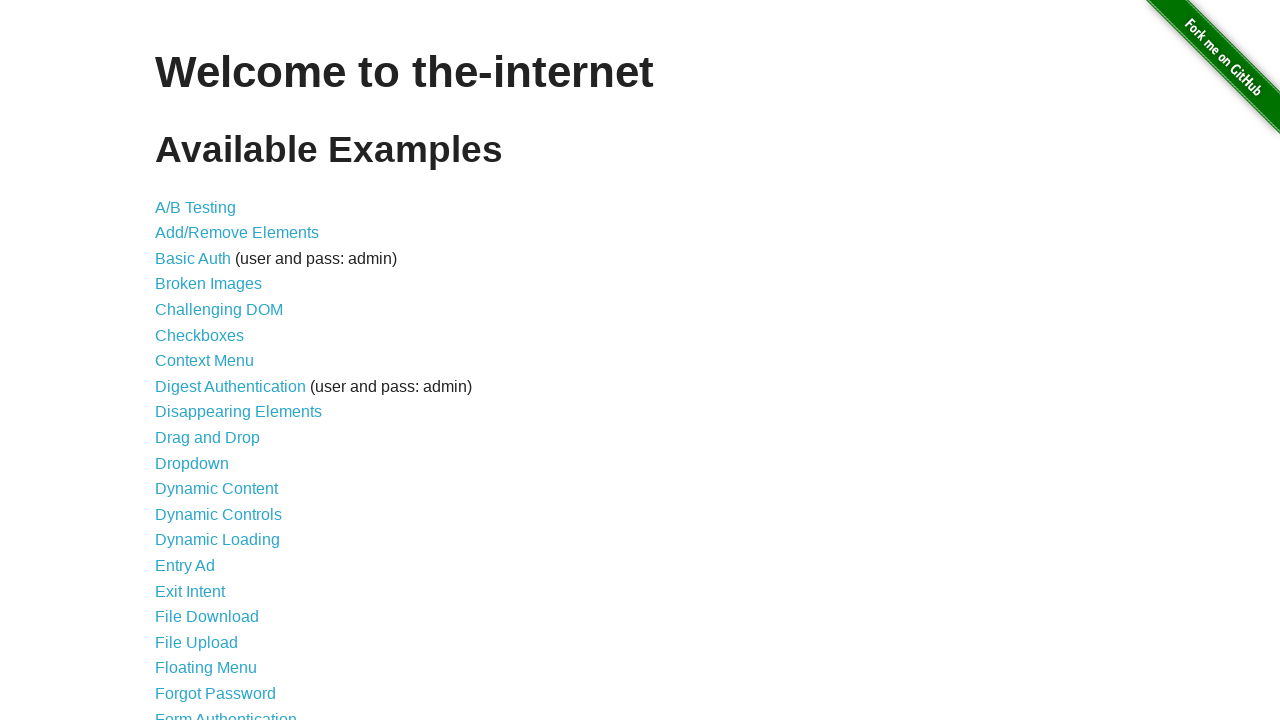

Added optimizelyOptOut cookie to opt out of A/B tests
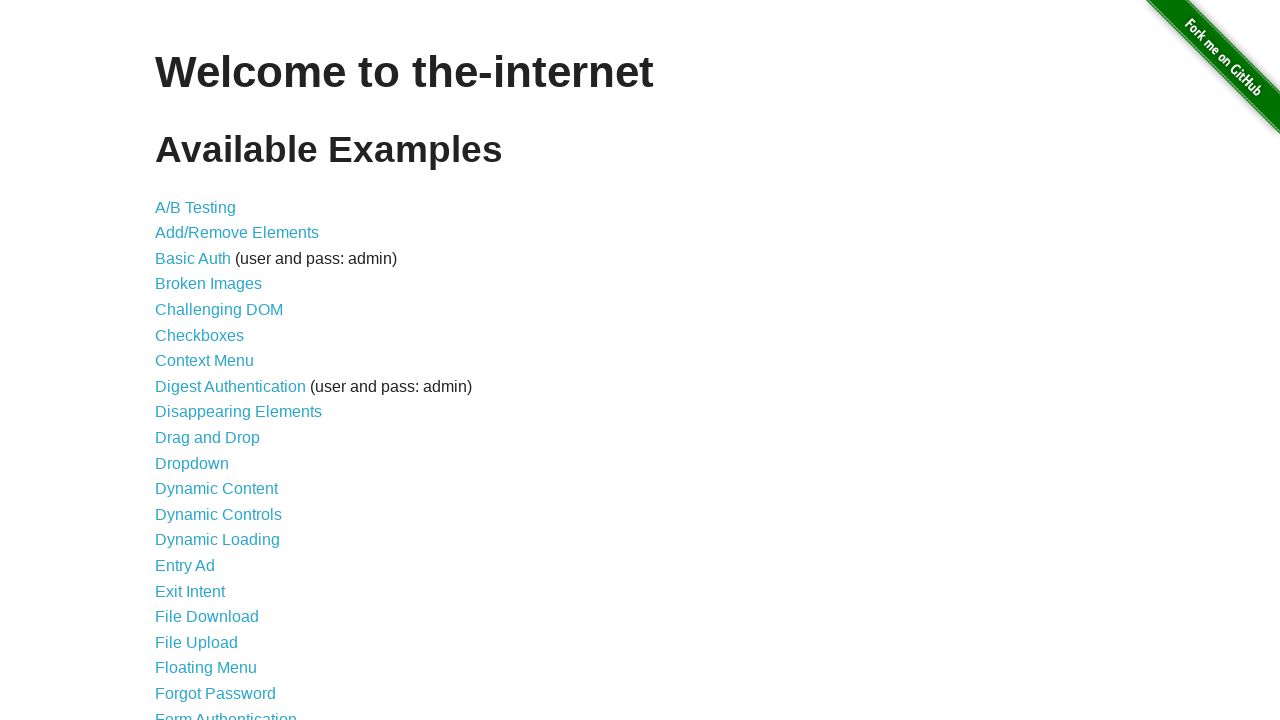

Navigated to A/B test page
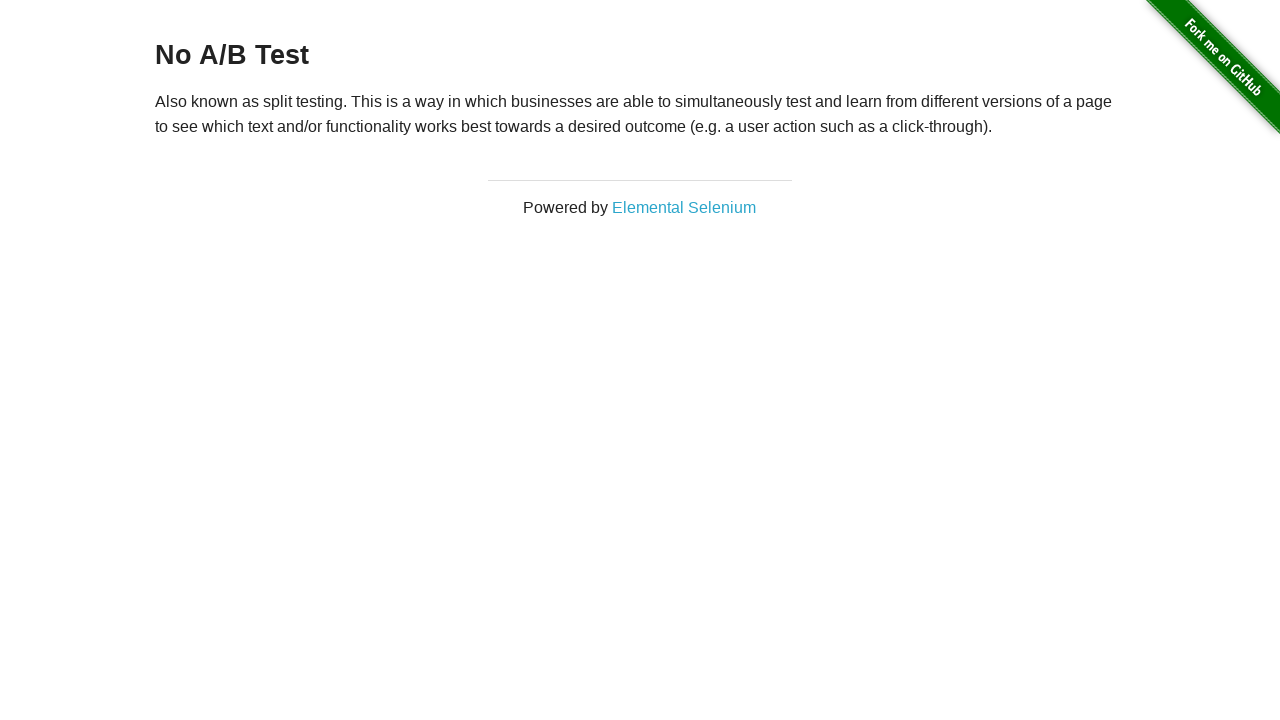

A/B test page heading loaded
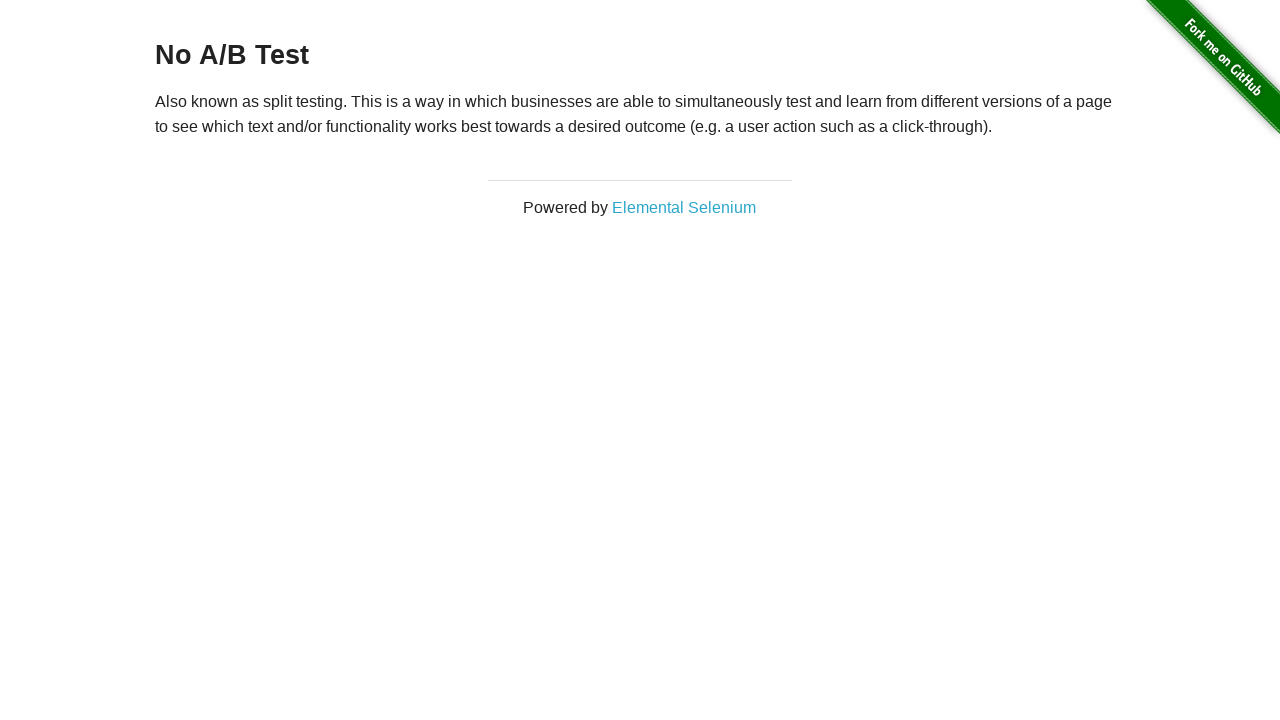

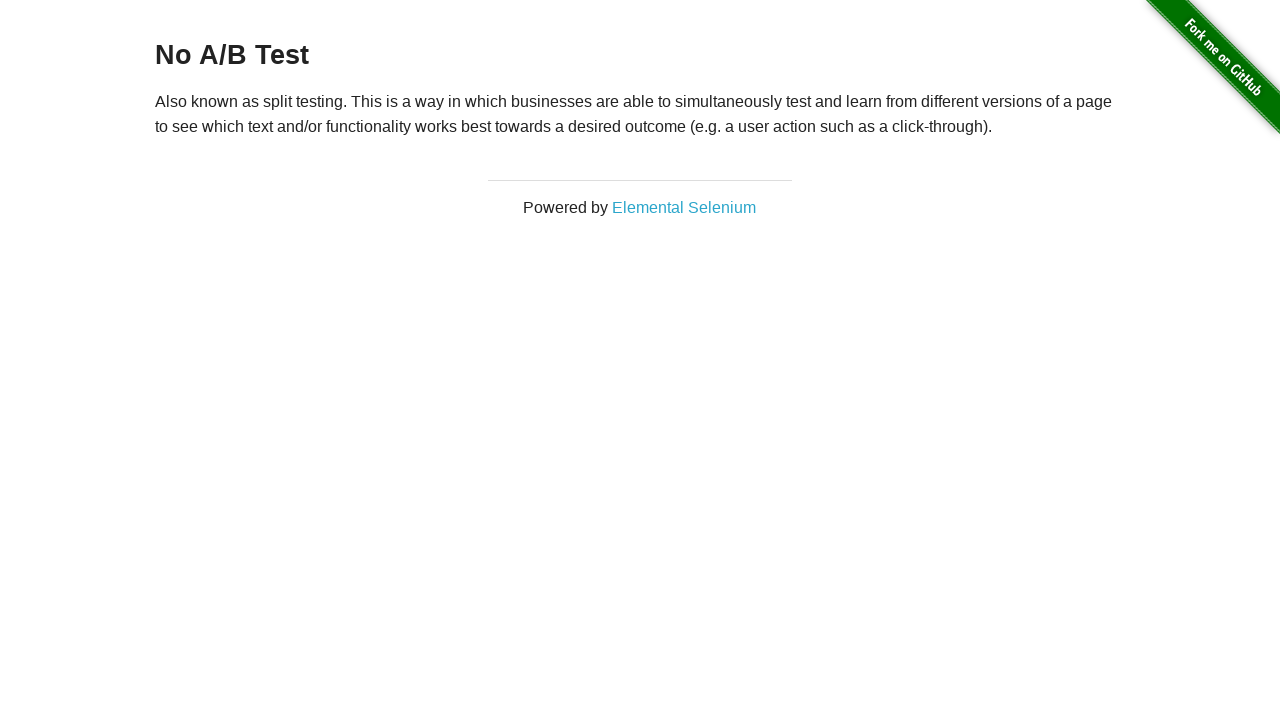